Navigates to JustDial homepage and verifies the page loads by checking the title is accessible

Starting URL: https://www.justdial.com/

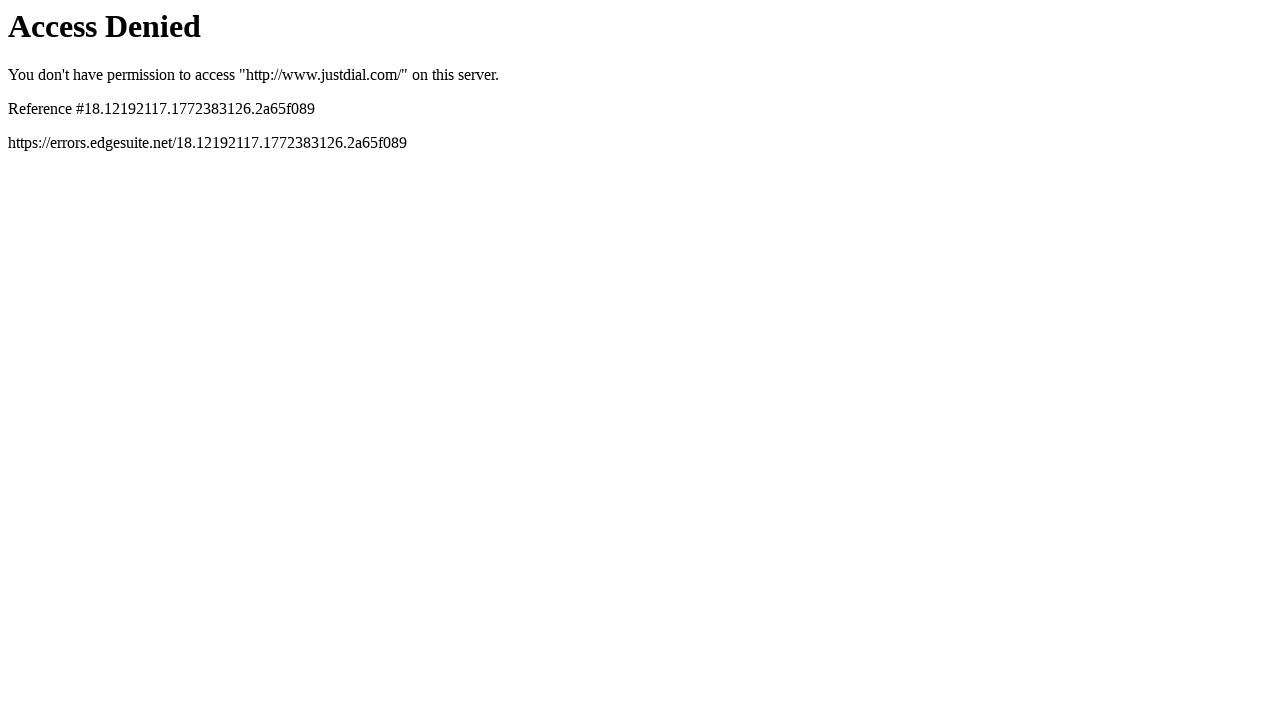

Navigated to JustDial homepage
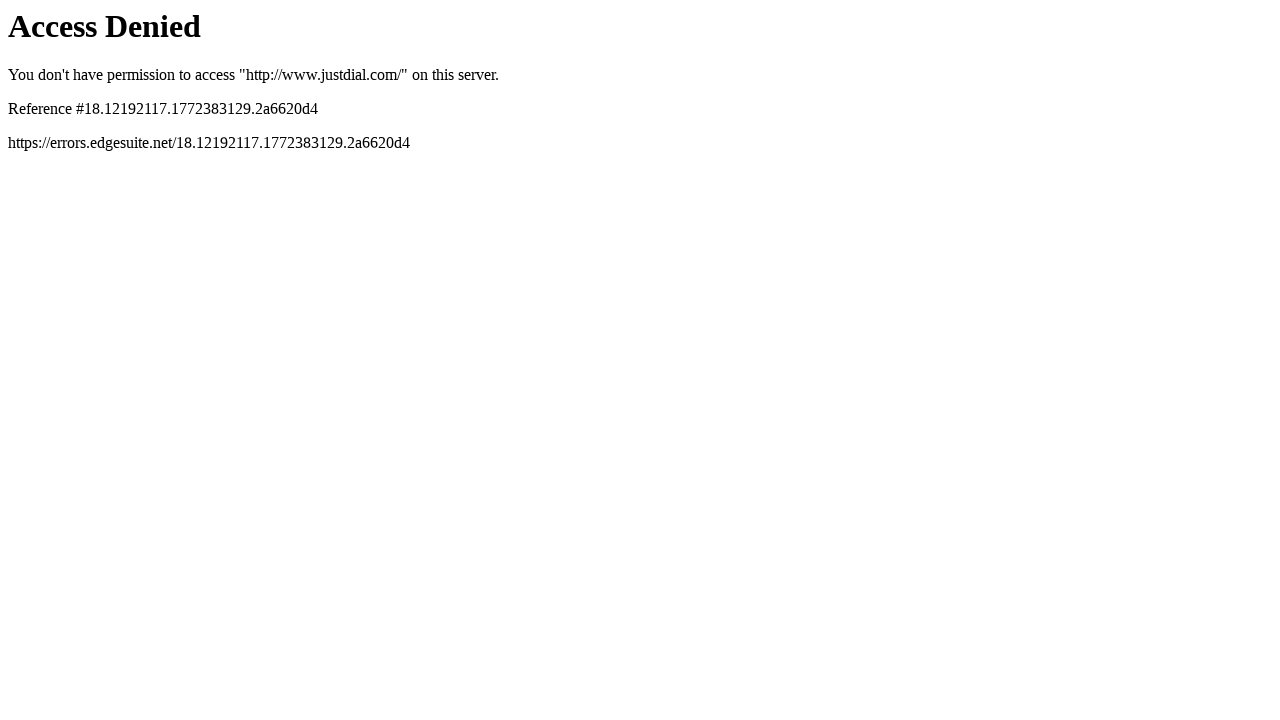

Page DOM content loaded
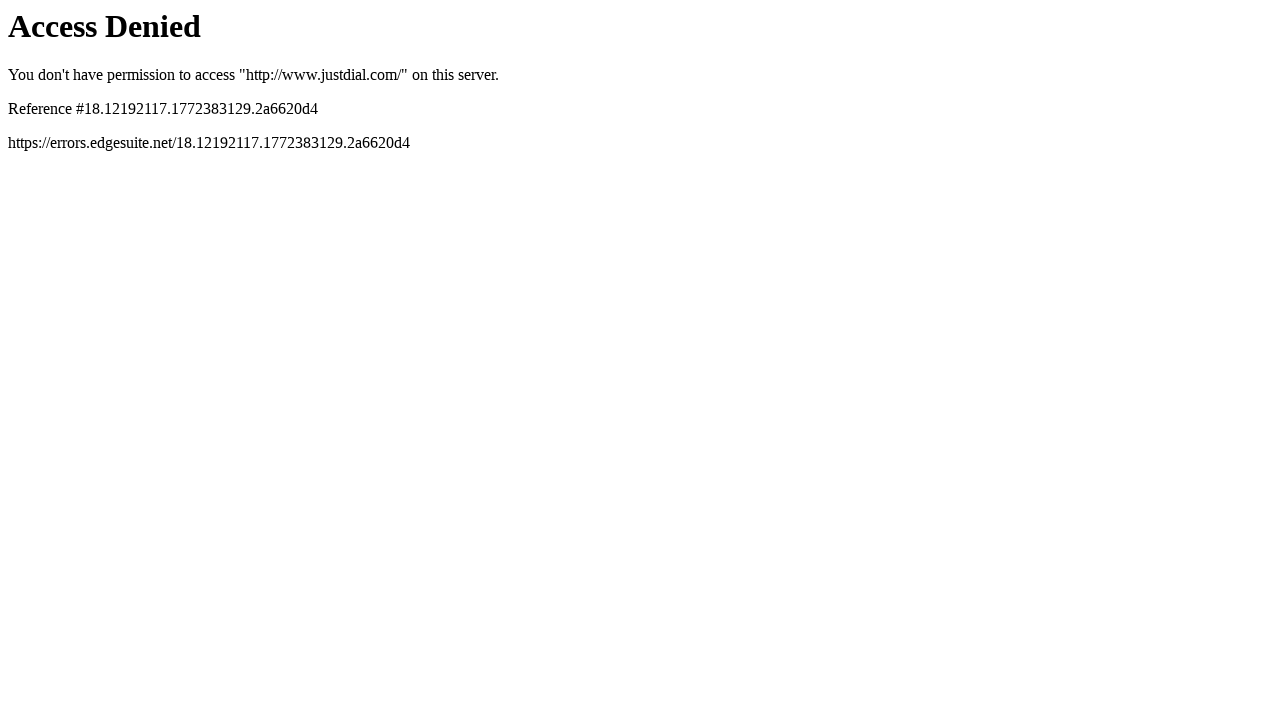

Retrieved page title: 'Access Denied'
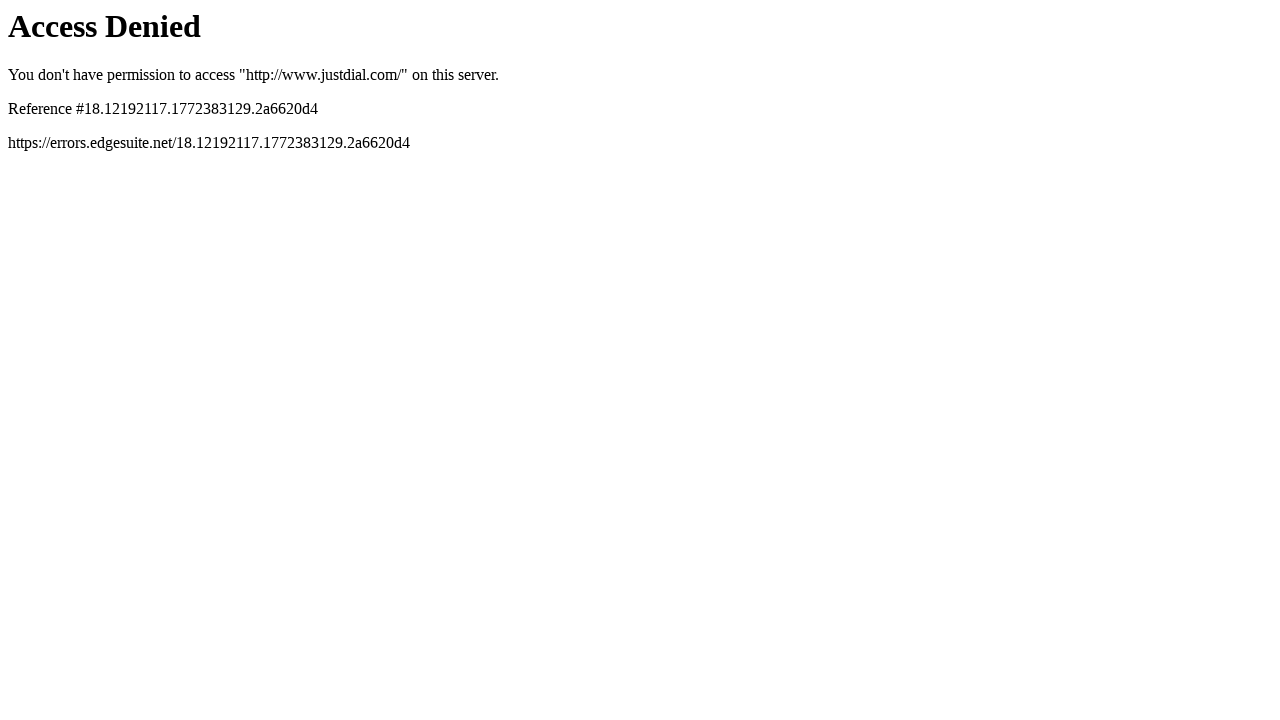

Verified page title is not empty
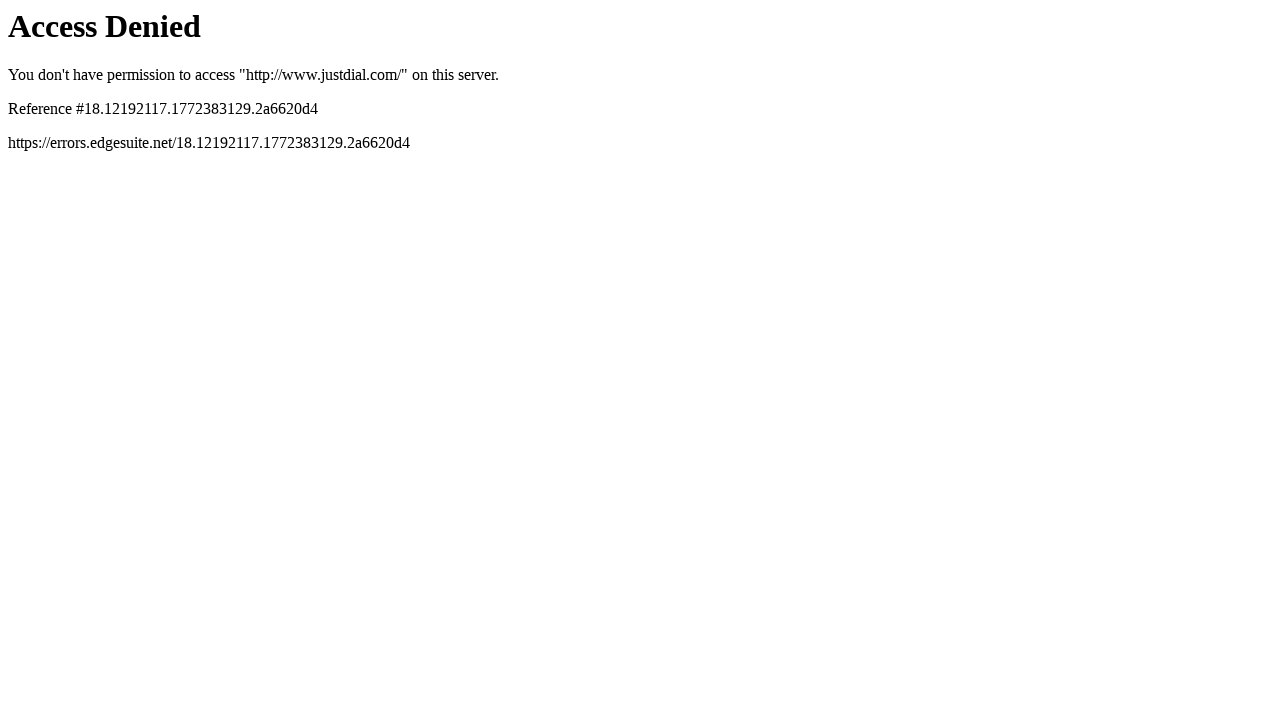

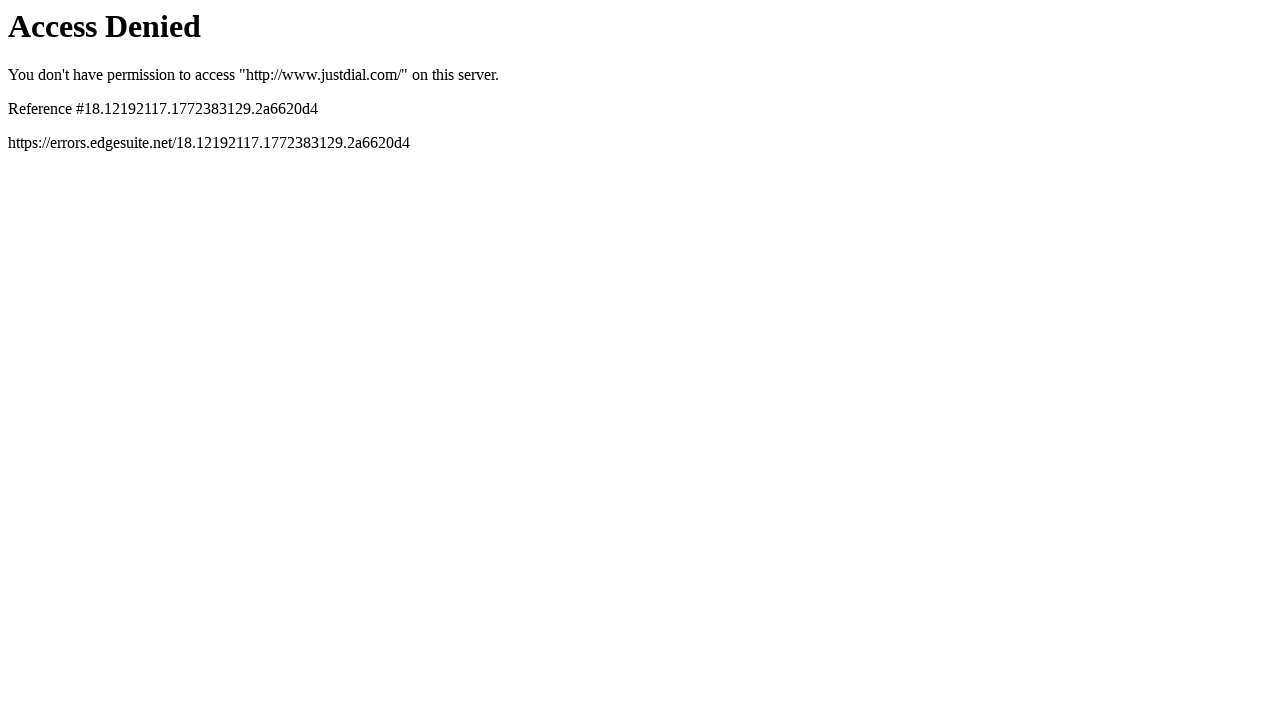